Tests popup window handling by clicking a link that opens a new window, switching to the new window to verify its title, then switching back to the original window to verify its title.

Starting URL: https://the-internet.herokuapp.com/windows

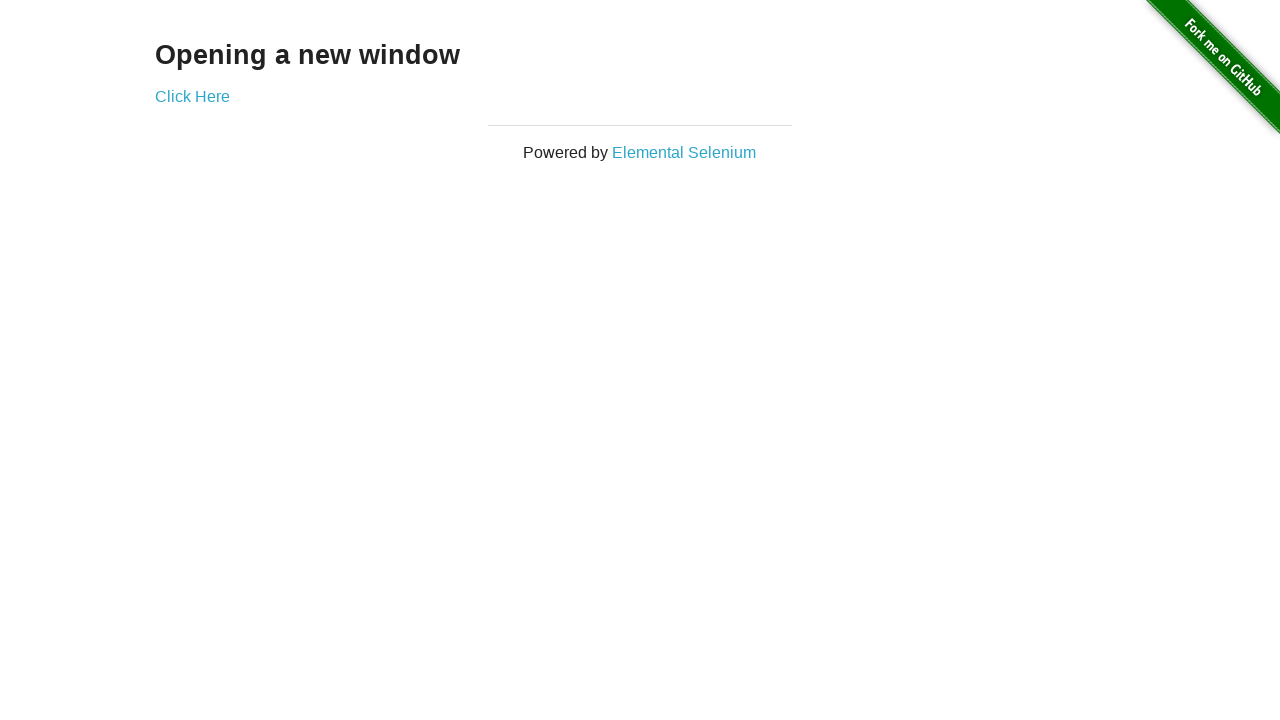

Verified header text is 'Opening a new window'
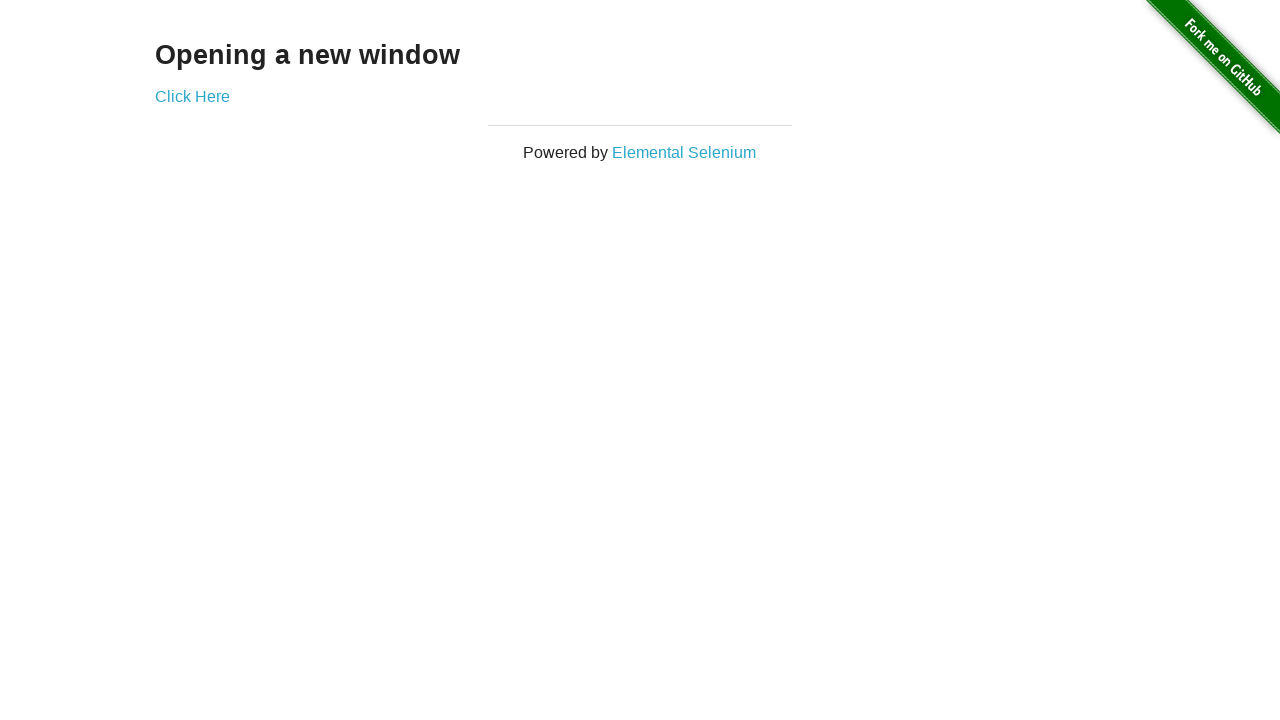

Clicked 'Click Here' link to open new window at (192, 96) on text=Click Here
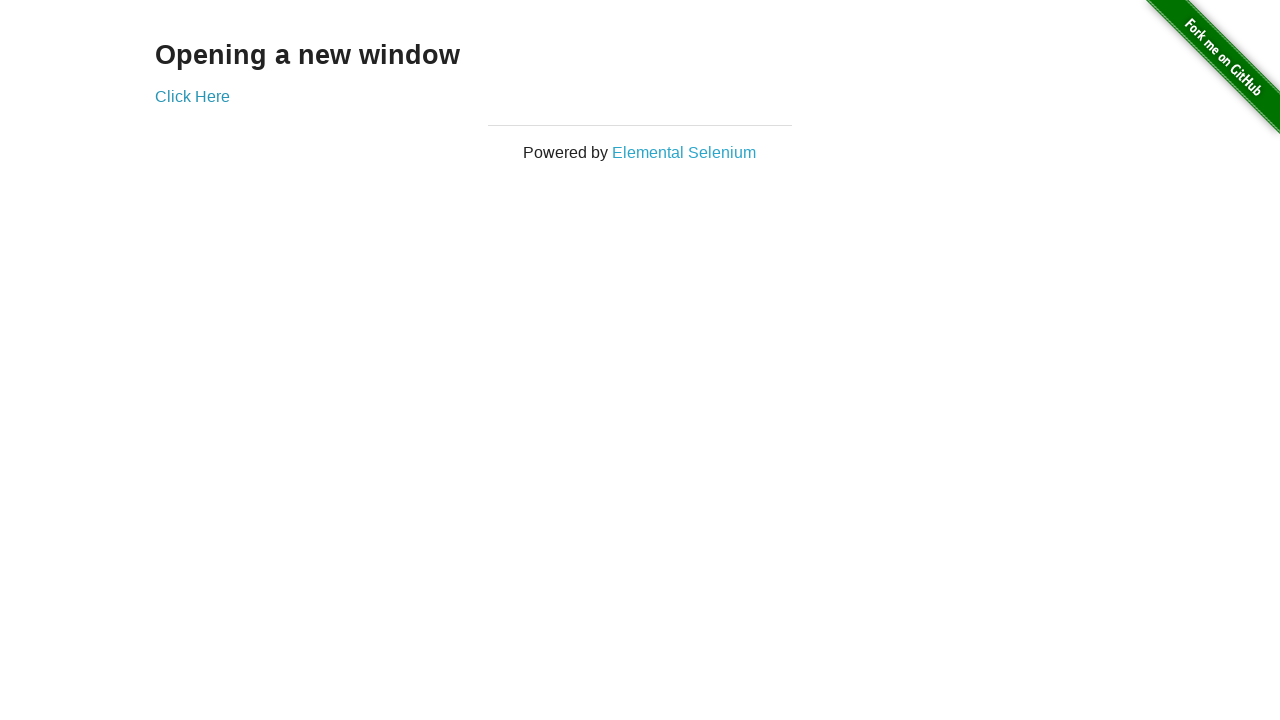

New popup window opened and loaded
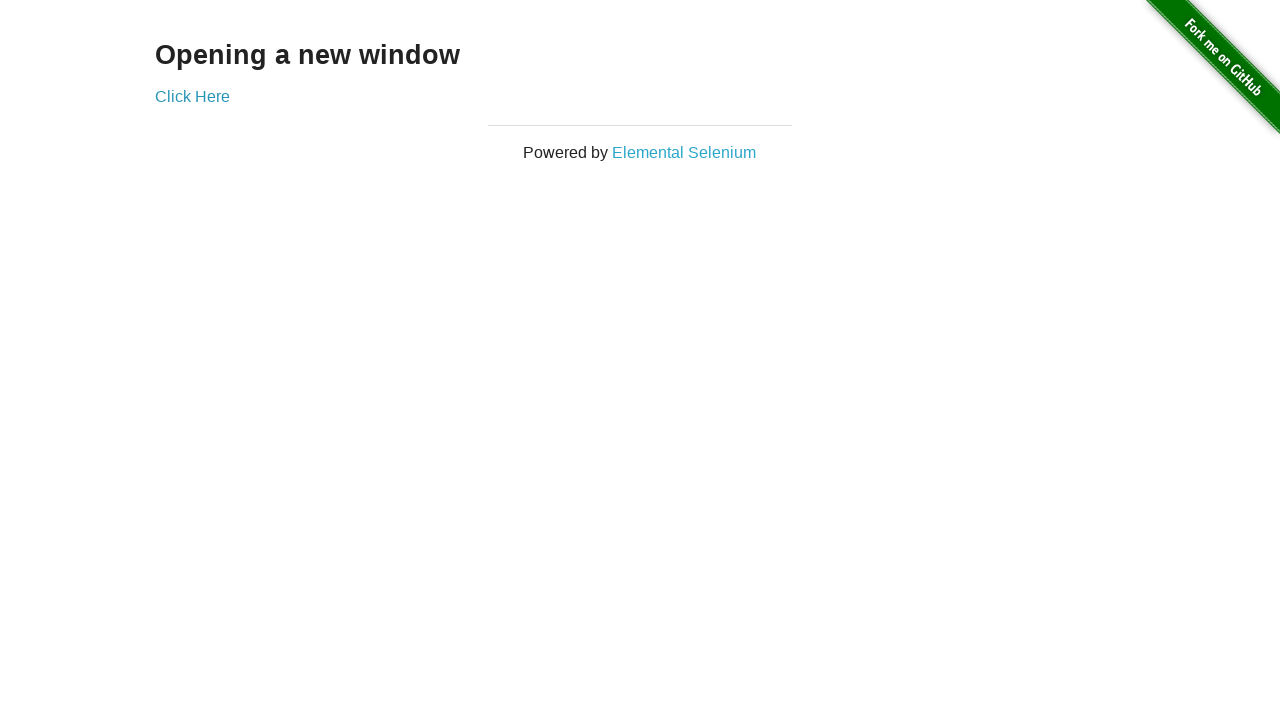

Verified new window title is 'New Window'
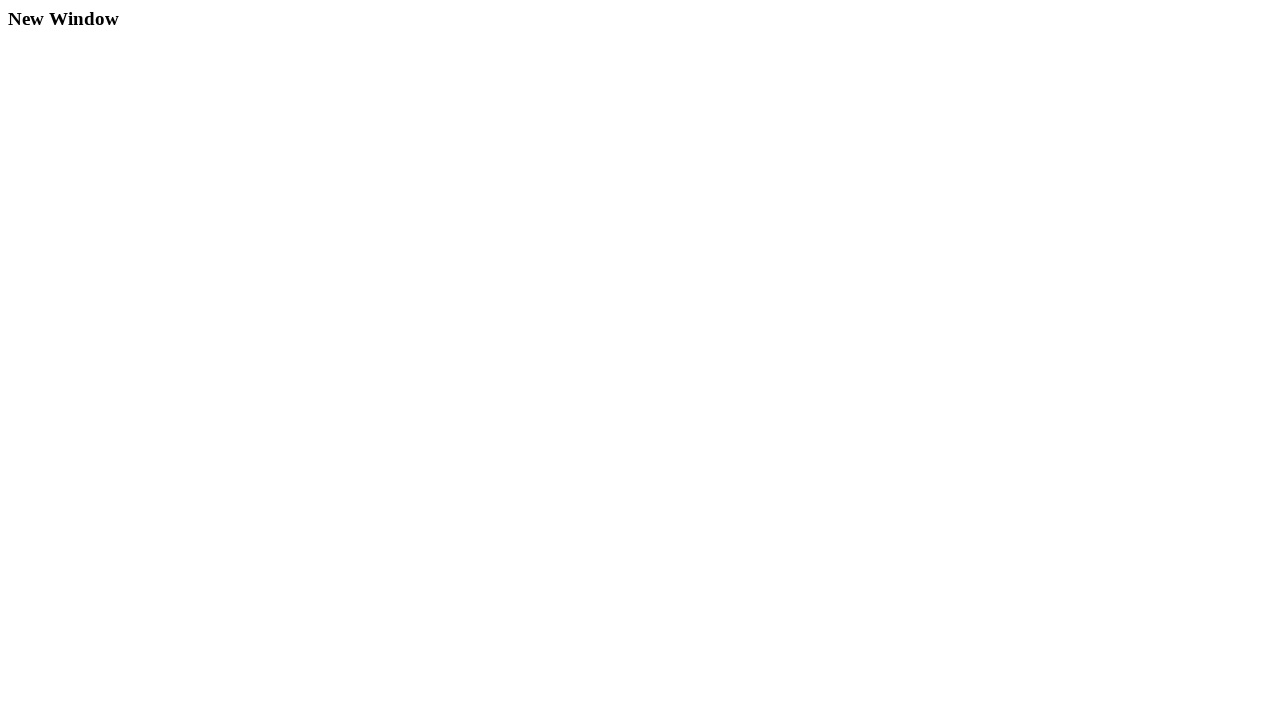

Switched back to original window
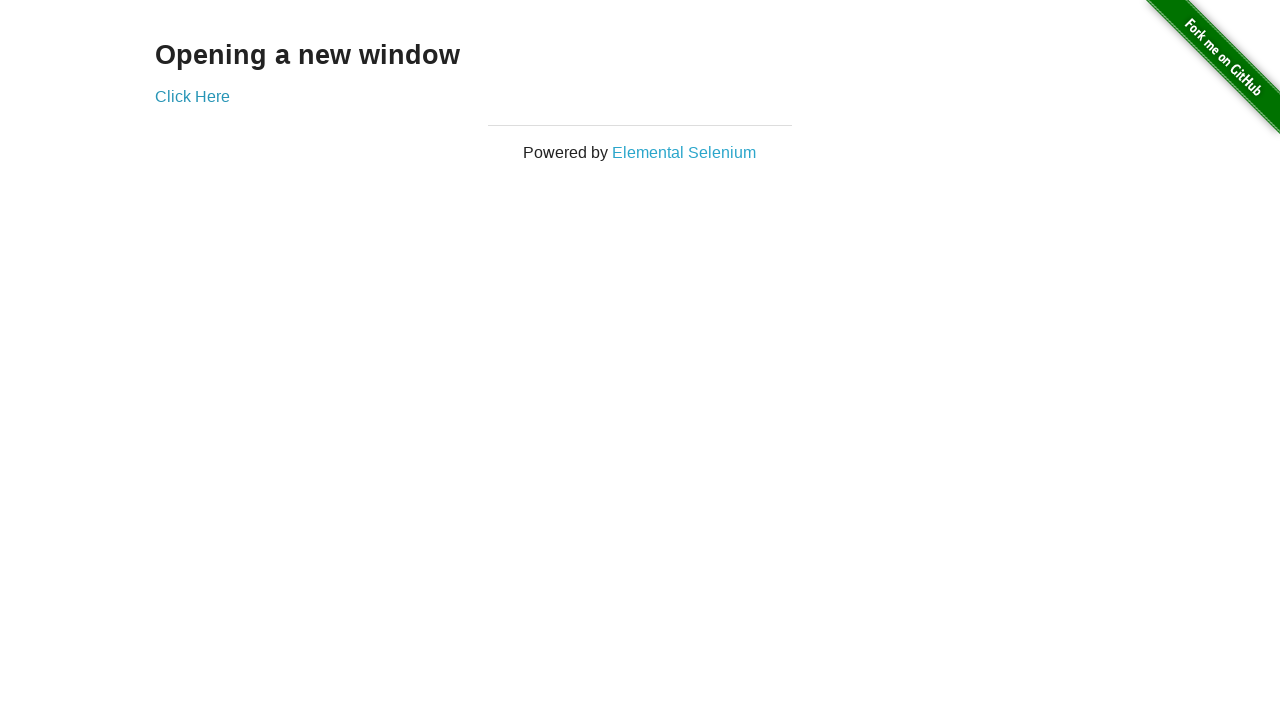

Verified original page title is 'The Internet'
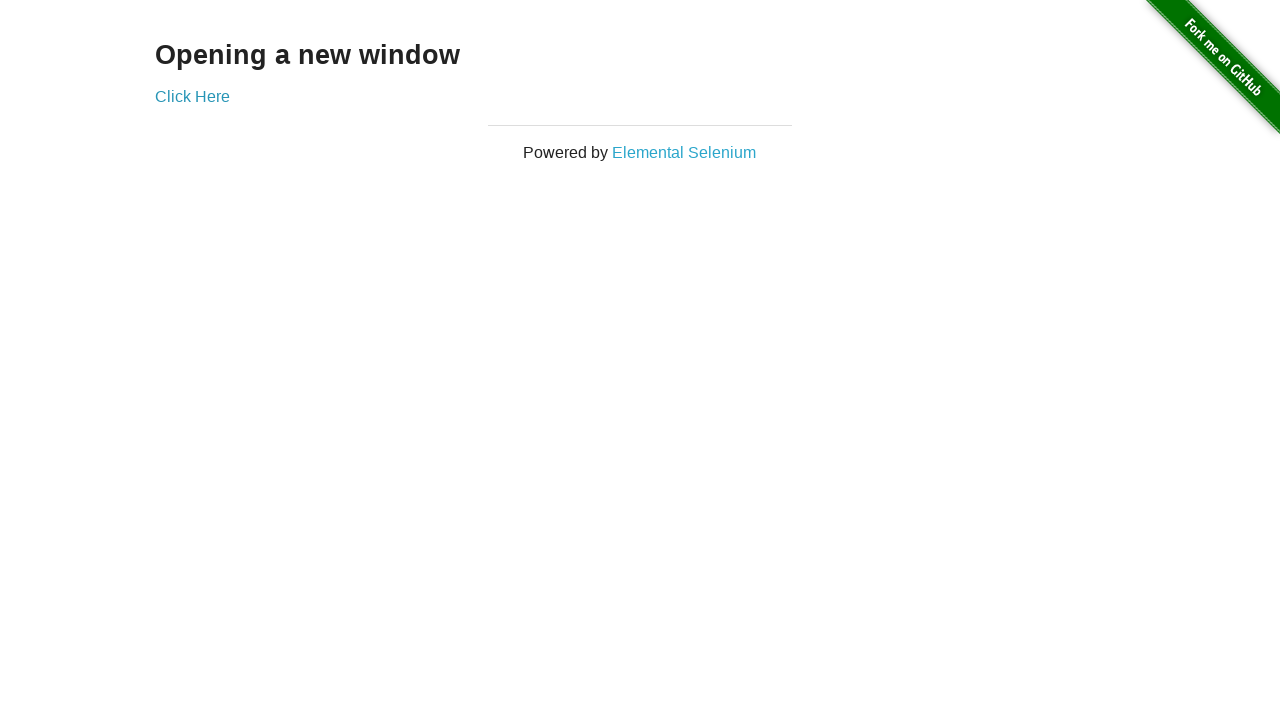

Closed the popup window
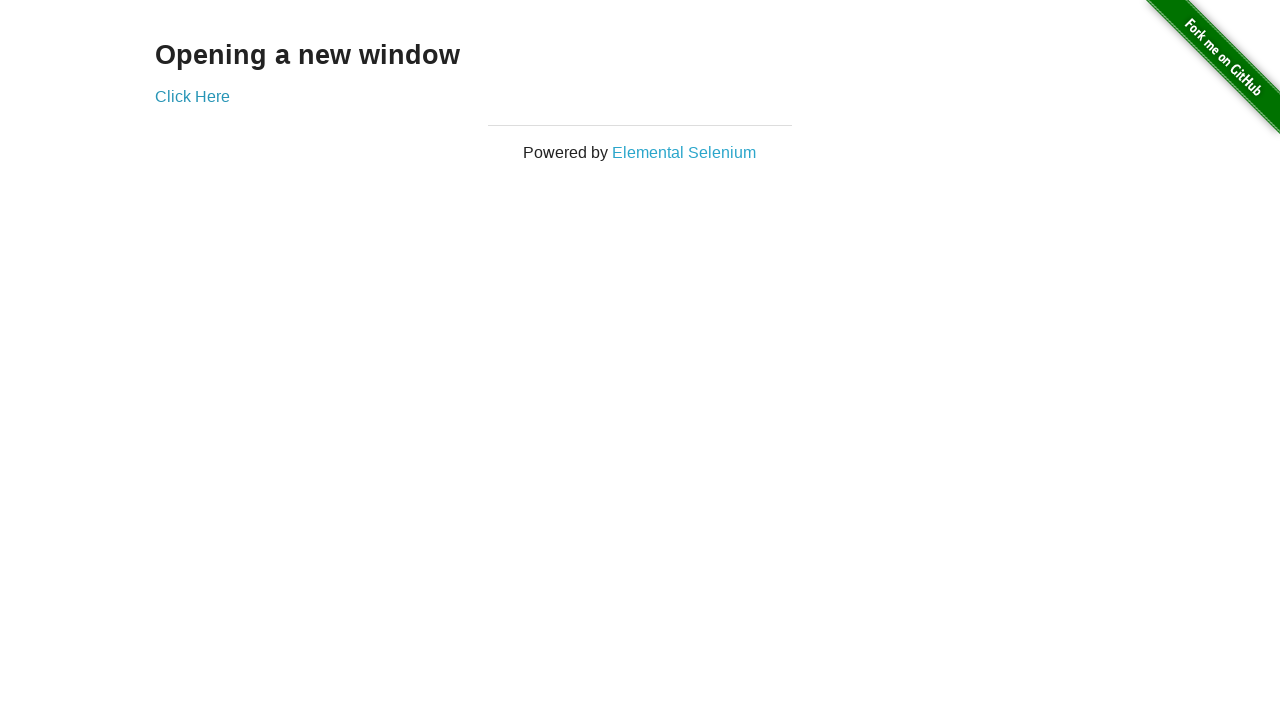

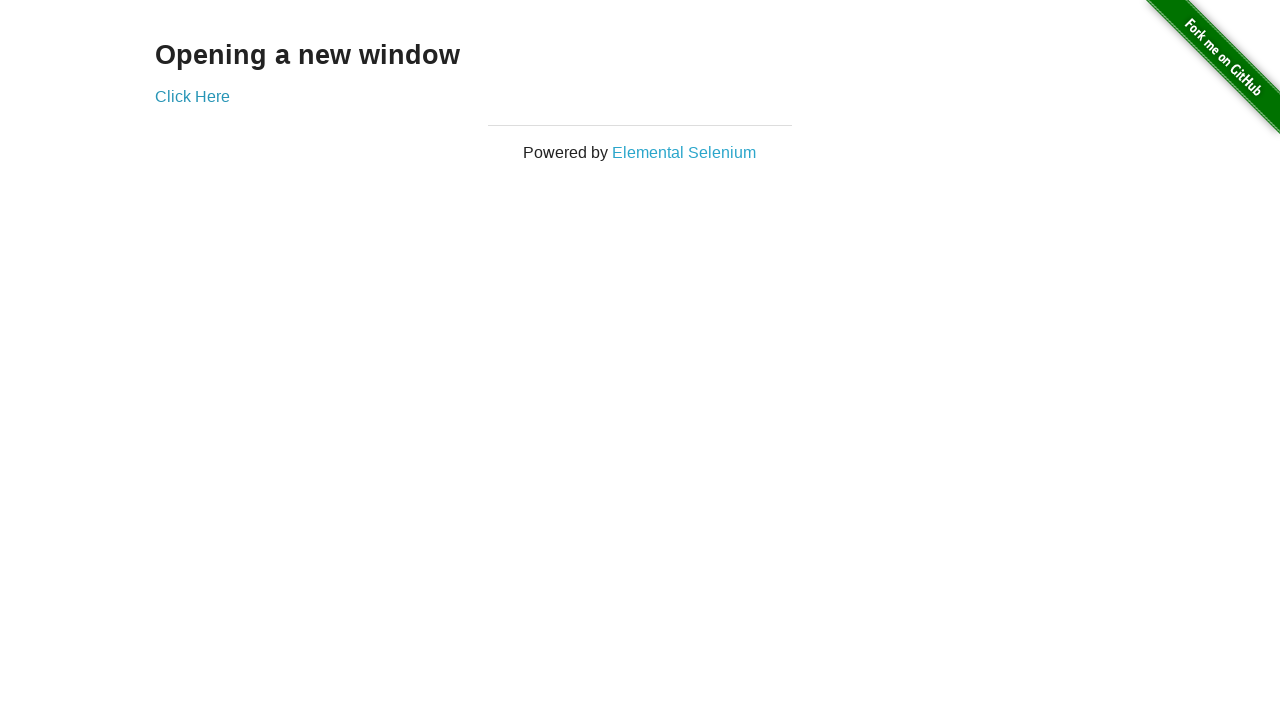